Tests mouse hover interaction by hovering over a dropdown menu and clicking on a submenu item

Starting URL: https://testautomationpractice.blogspot.com/

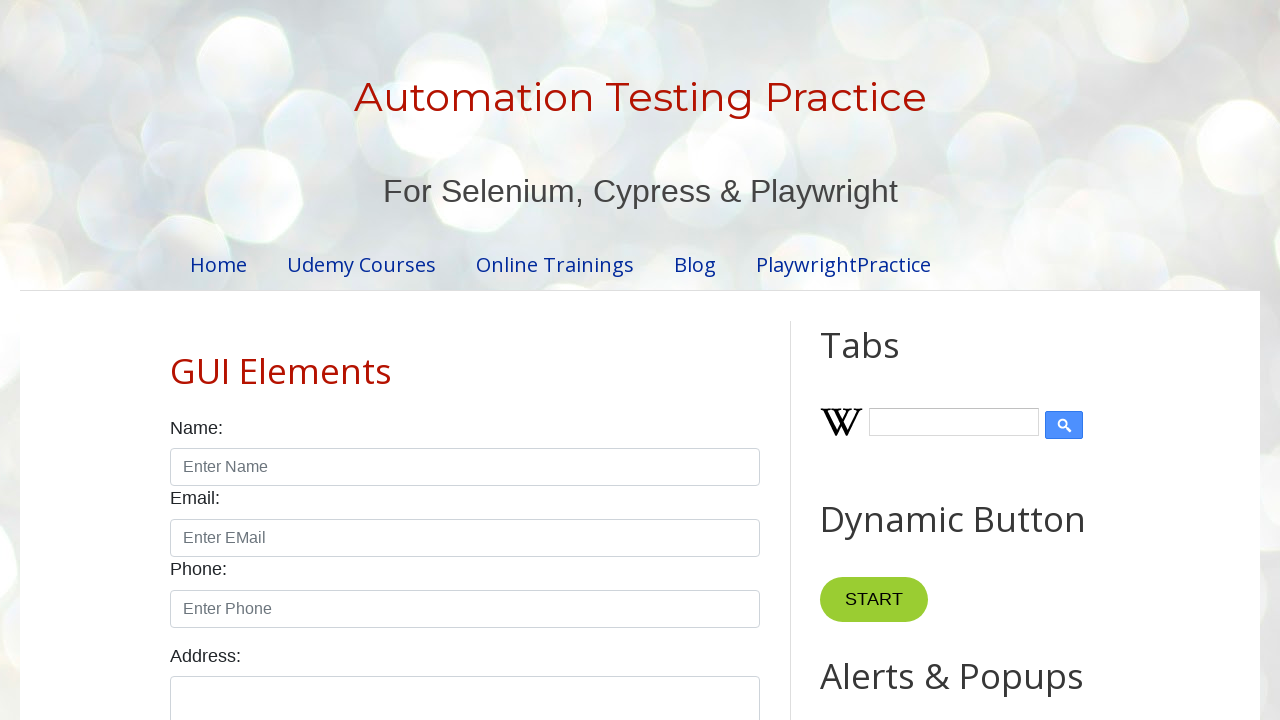

Hovered over dropdown menu element at (868, 360) on xpath=//div[@class='dropdown']
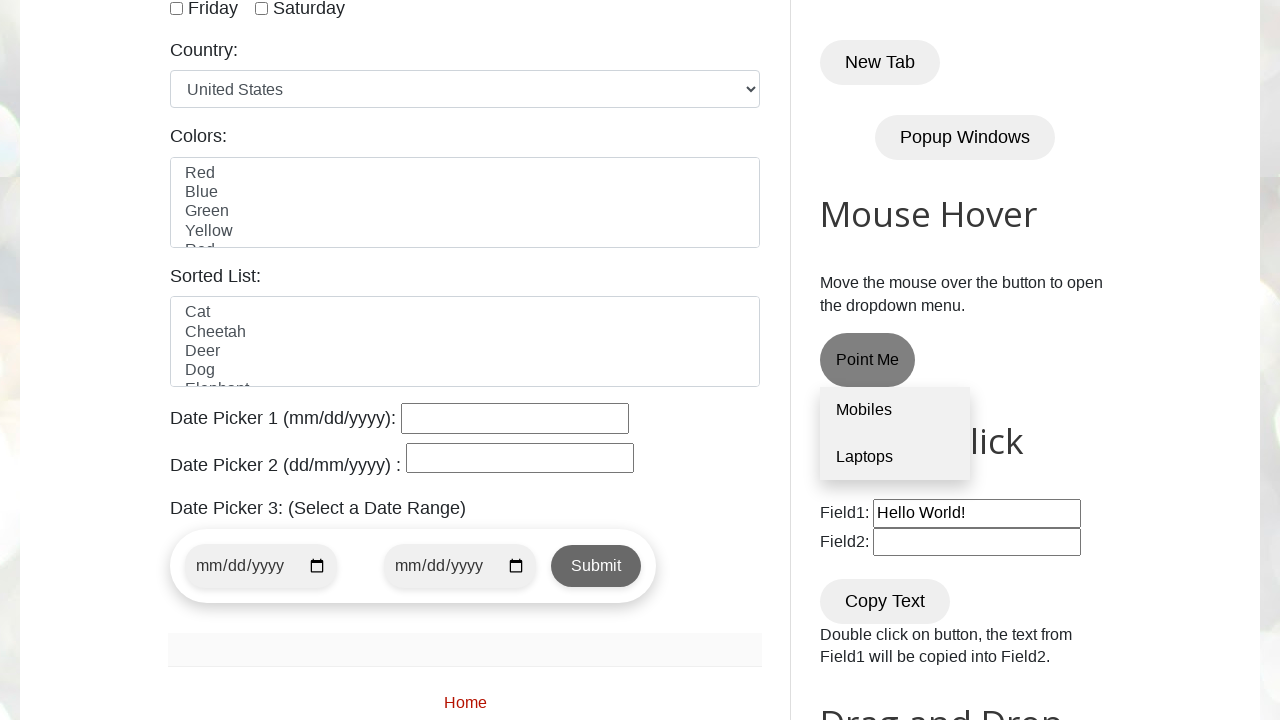

Hovered over Mobiles link in submenu at (895, 411) on xpath=//a[normalize-space()='Mobiles']
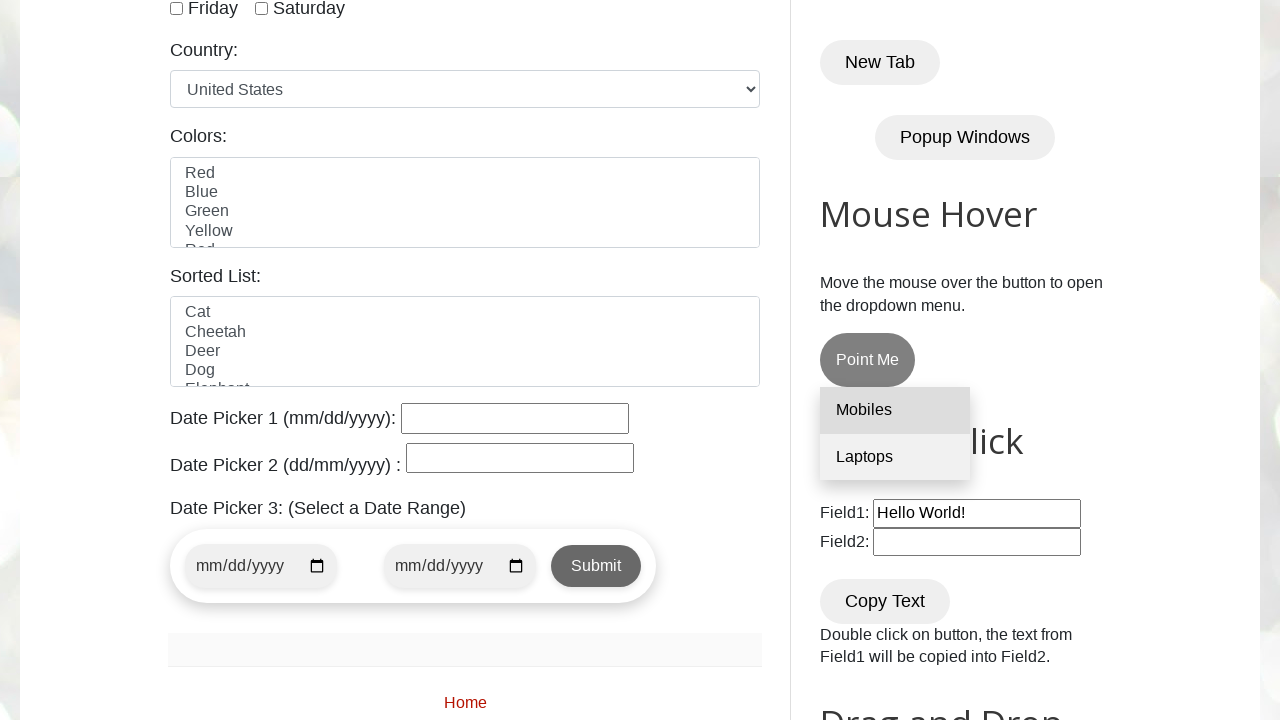

Clicked on Mobiles submenu item at (895, 411) on xpath=//a[normalize-space()='Mobiles']
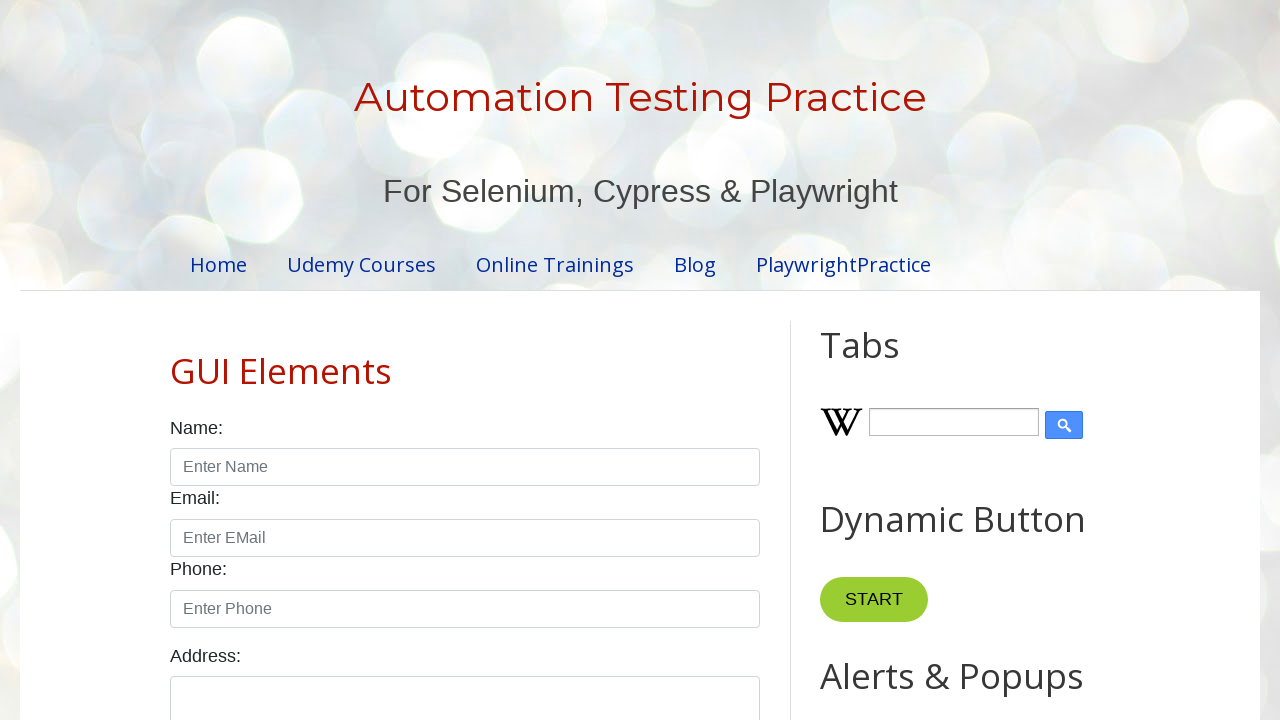

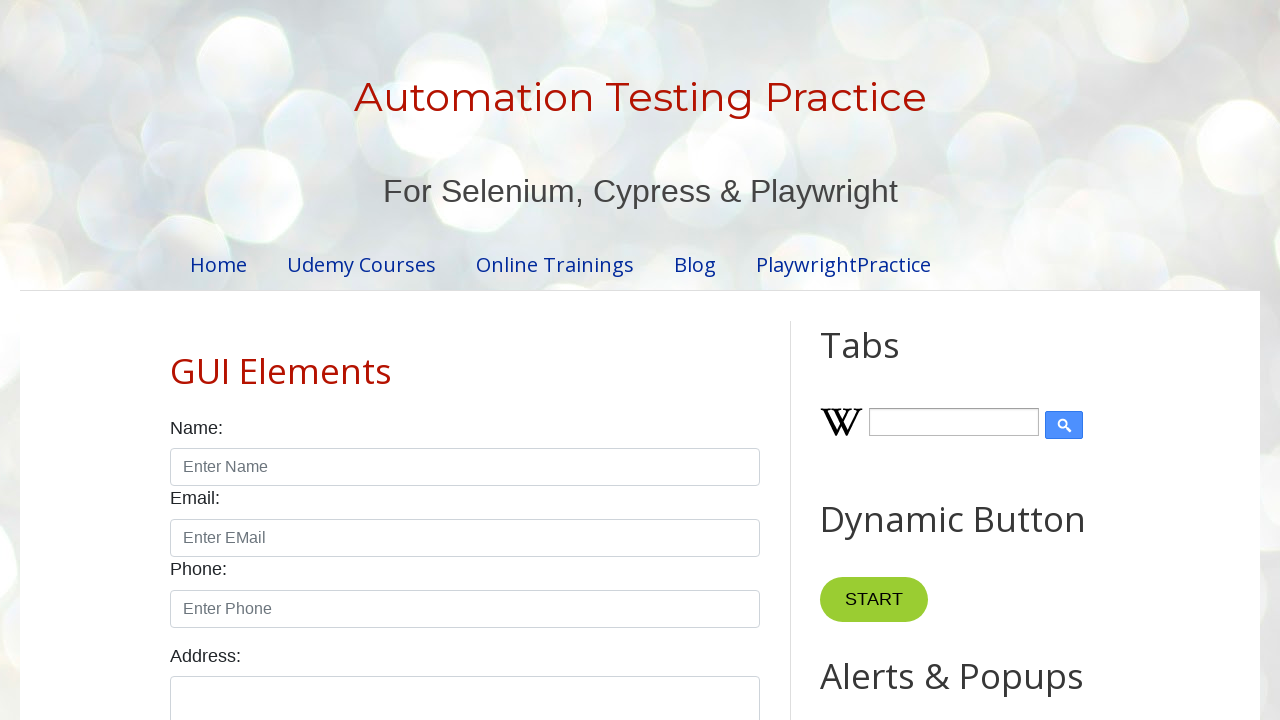